Tests the charter flight booking page by selecting a number of travelers from a dropdown menu and verifying the available options

Starting URL: https://www.easemytrip.com/charters/flight.html

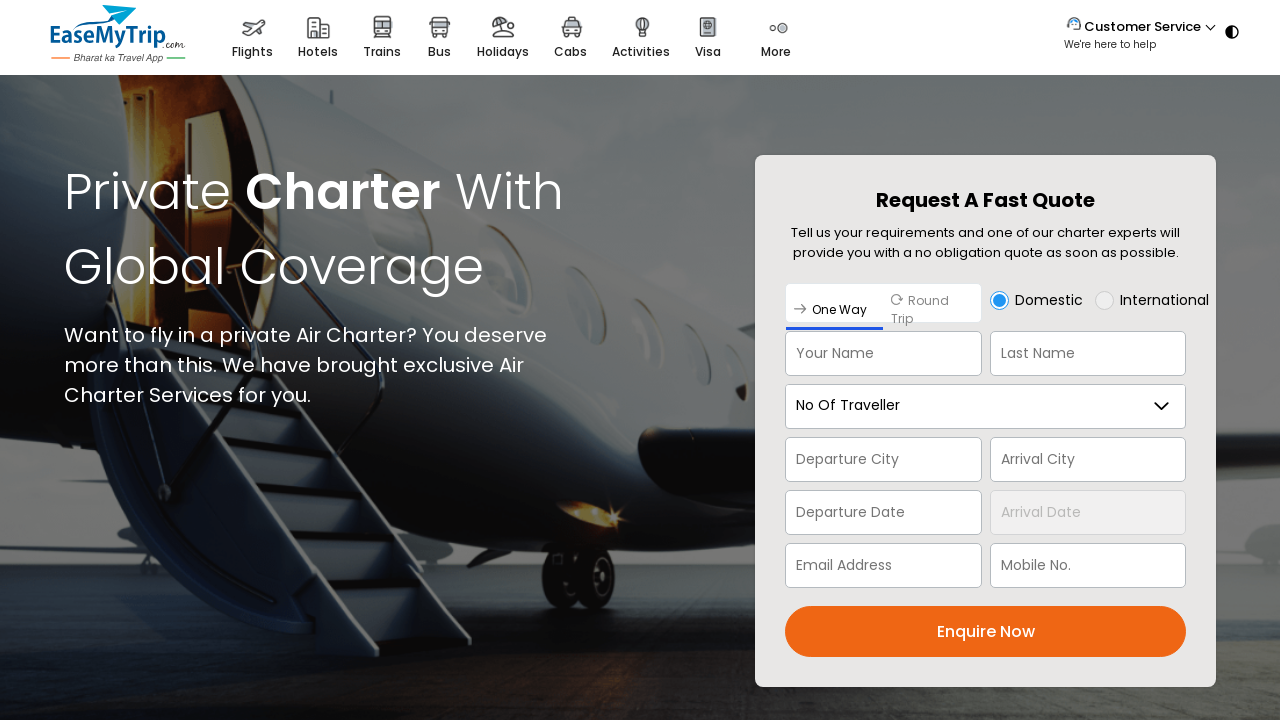

Selected 4th option (index 3) from the number of travelers dropdown on select#nooftrav
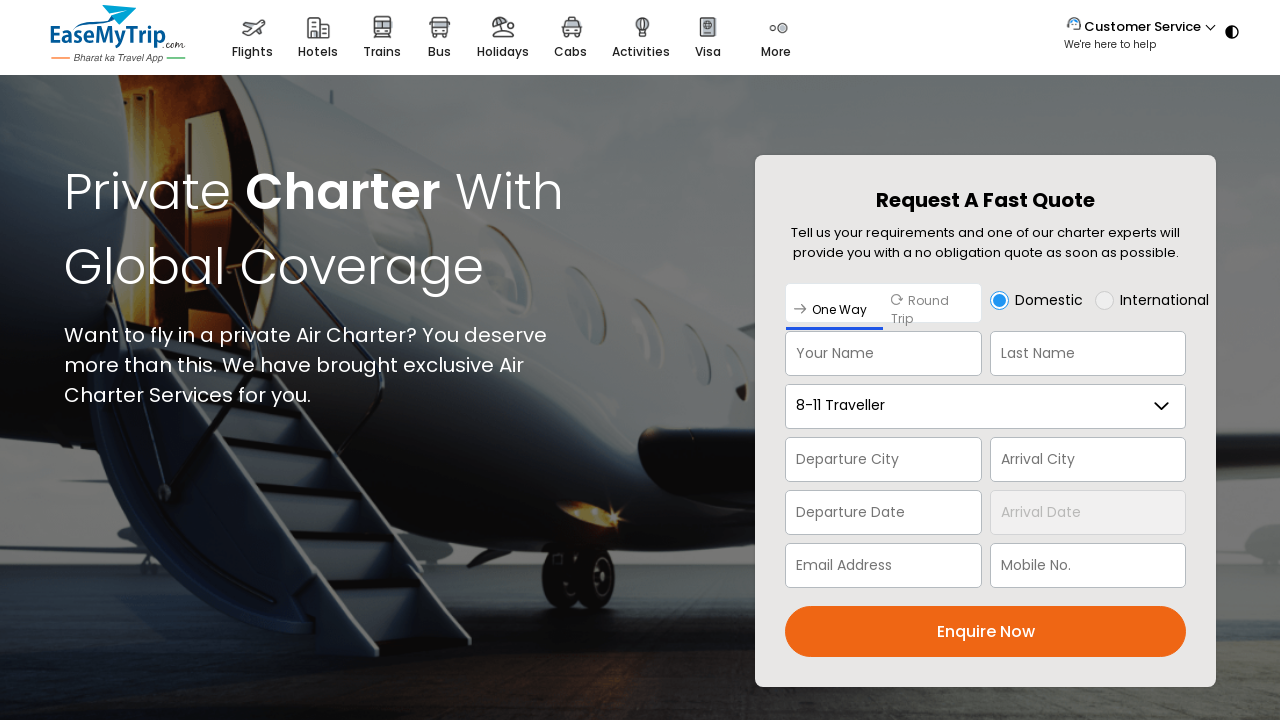

Waited 500ms for the selection to be applied
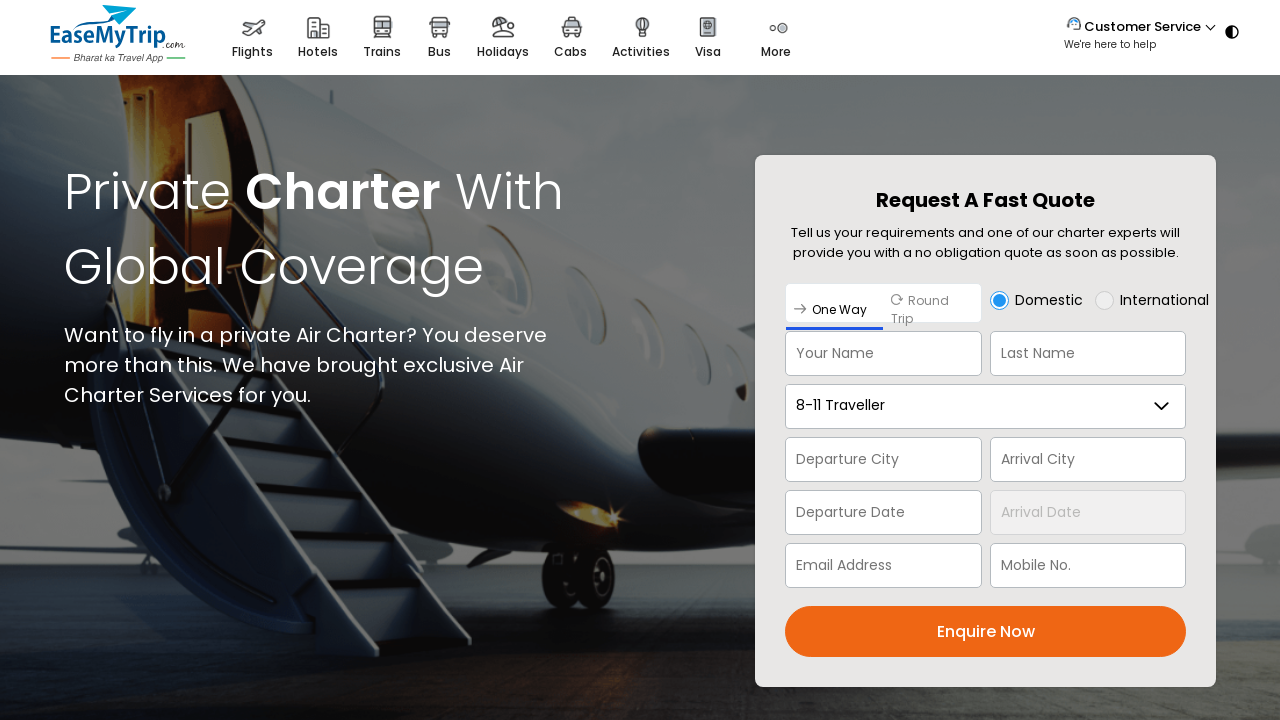

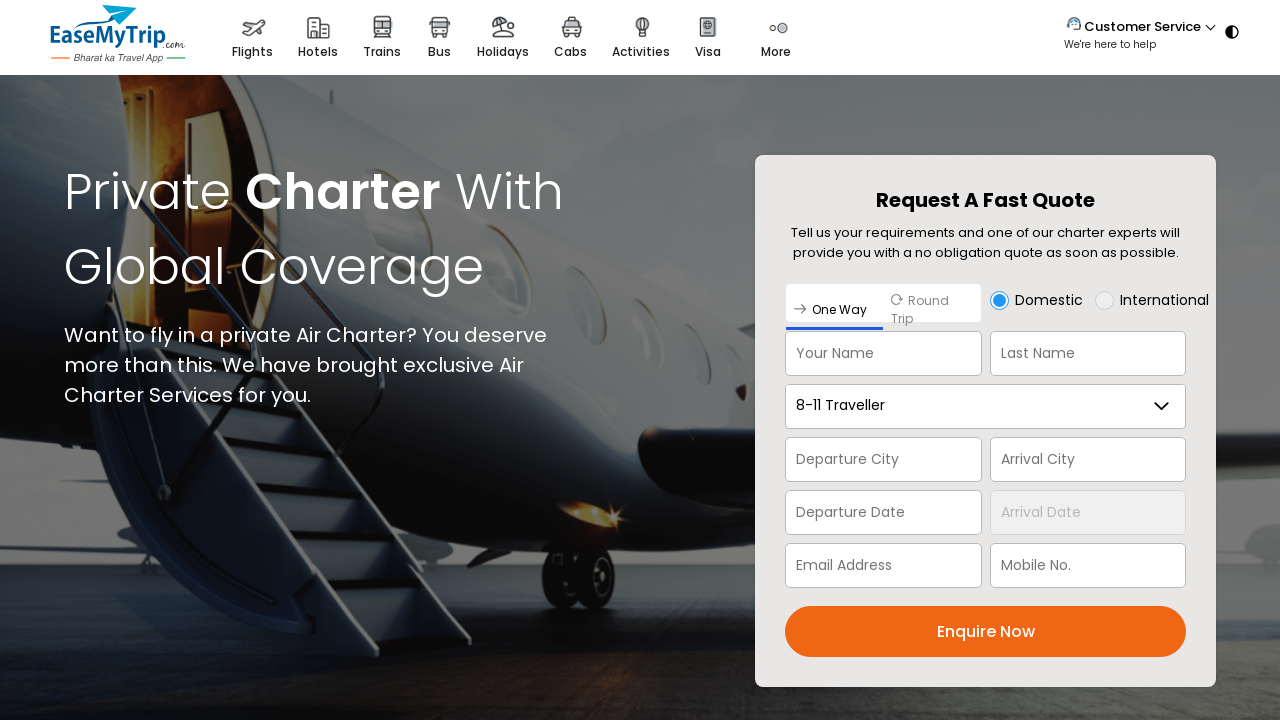